Tests checkbox functionality by clicking on checkbox option 2 on the Rahul Shetty Academy automation practice page.

Starting URL: https://rahulshettyacademy.com/AutomationPractice/

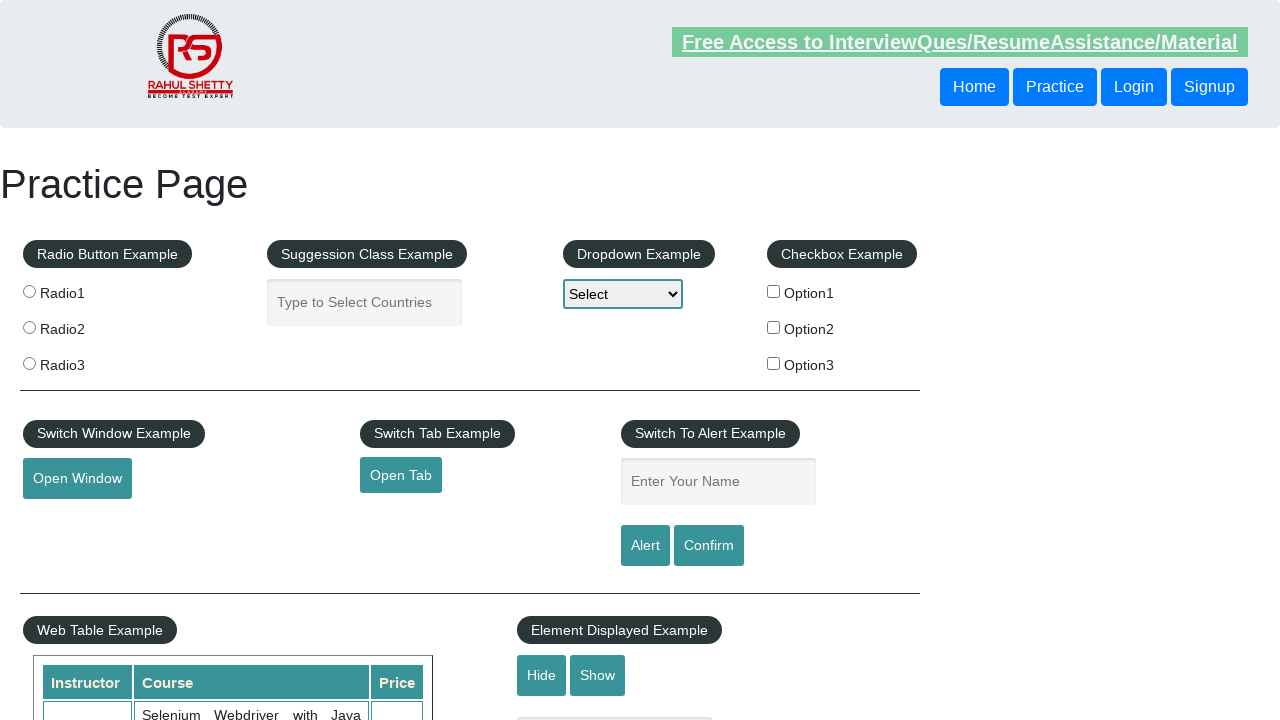

Navigated to Rahul Shetty Academy automation practice page
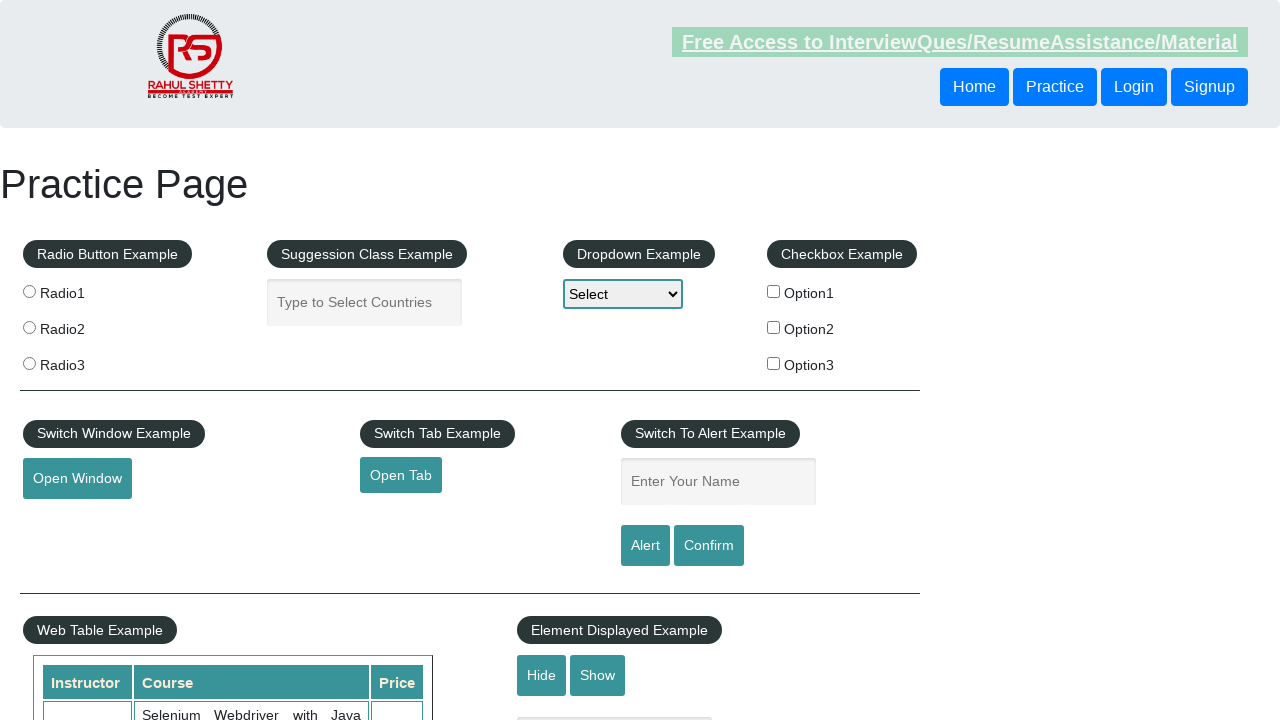

Clicked on checkbox option 2 at (774, 327) on xpath=//input[@id='checkBoxOption2']
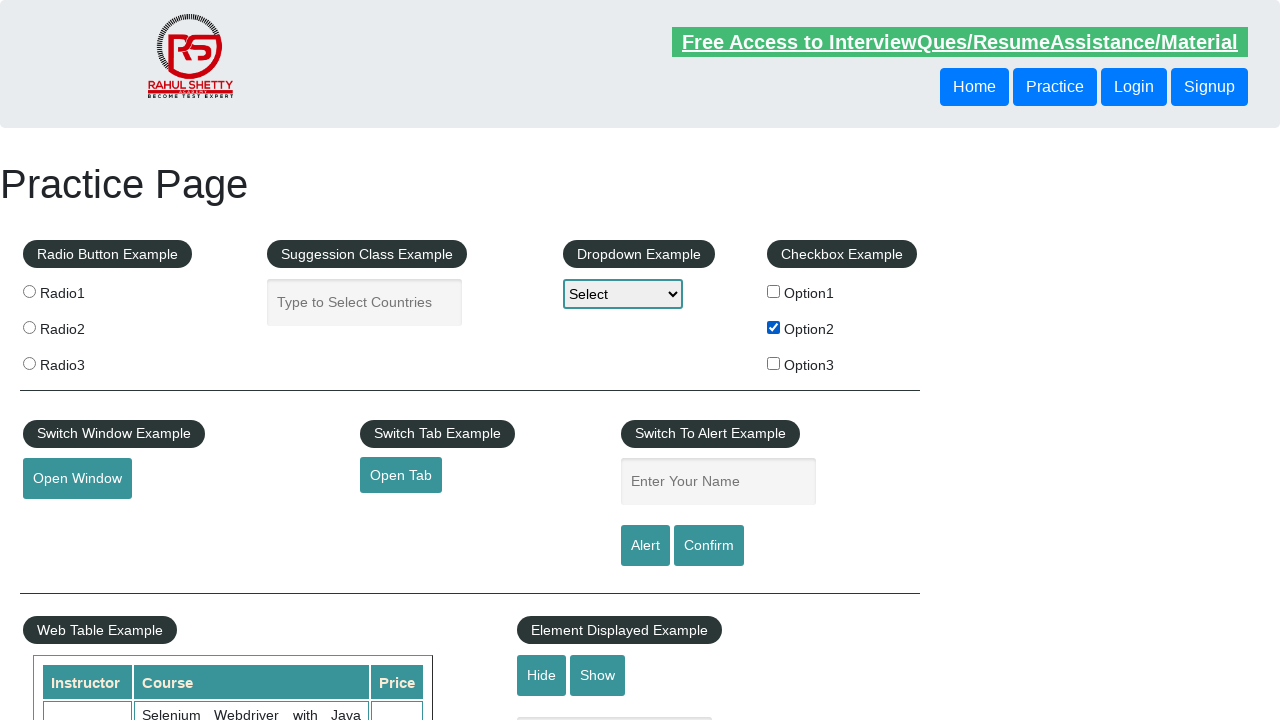

Waited 500ms to confirm checkbox click action completed
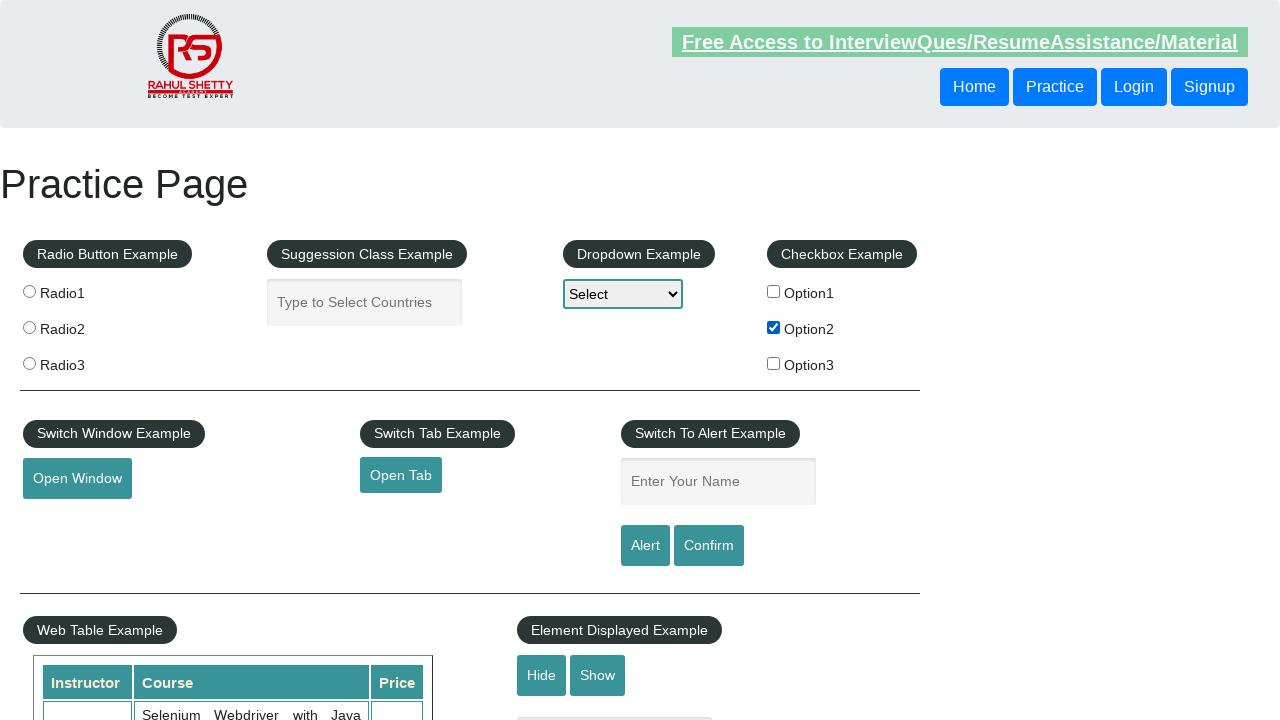

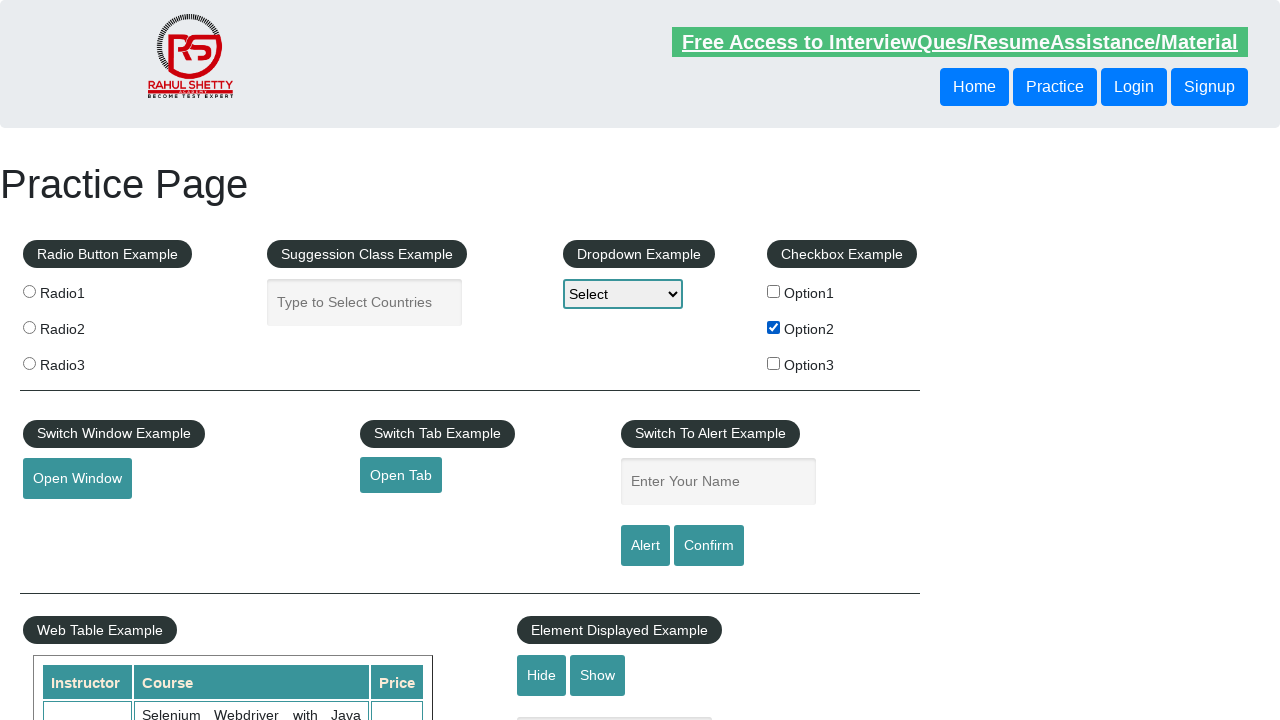